Tests adding todo items by filling the input field and pressing Enter, then verifying the items appear in the list

Starting URL: https://demo.playwright.dev/todomvc

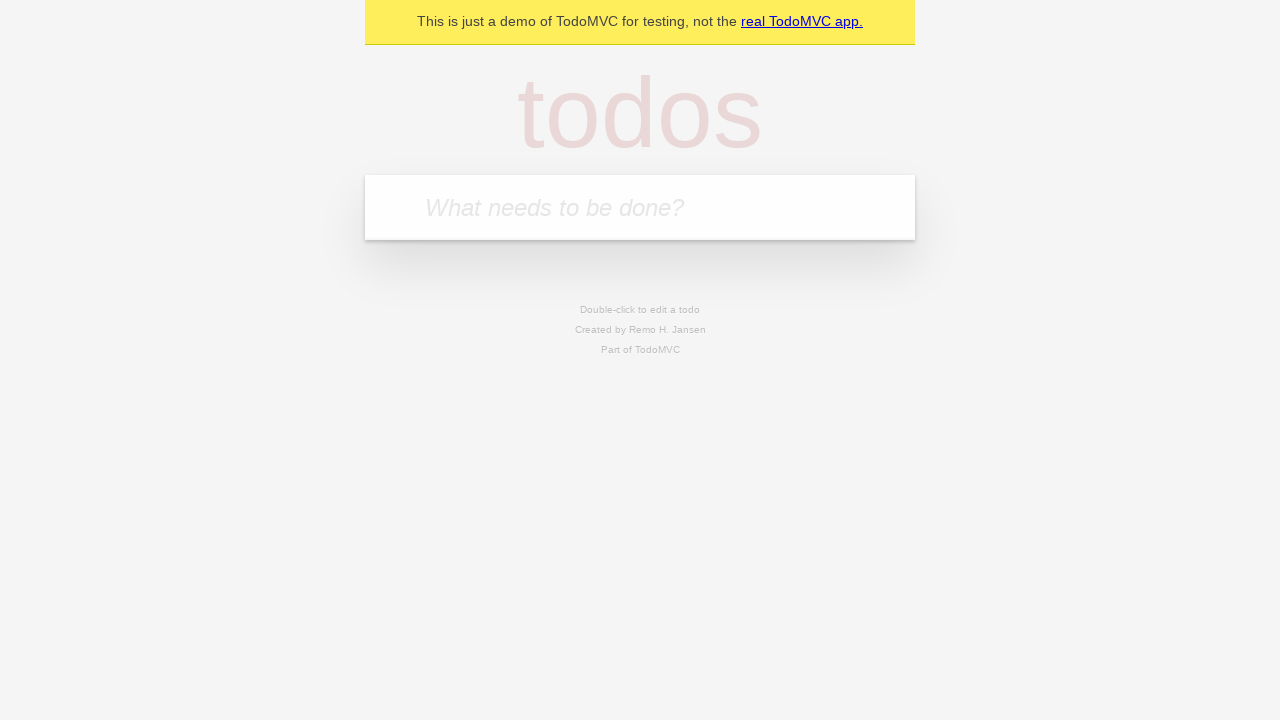

Filled todo input field with 'buy some cheese' on internal:attr=[placeholder="What needs to be done?"i]
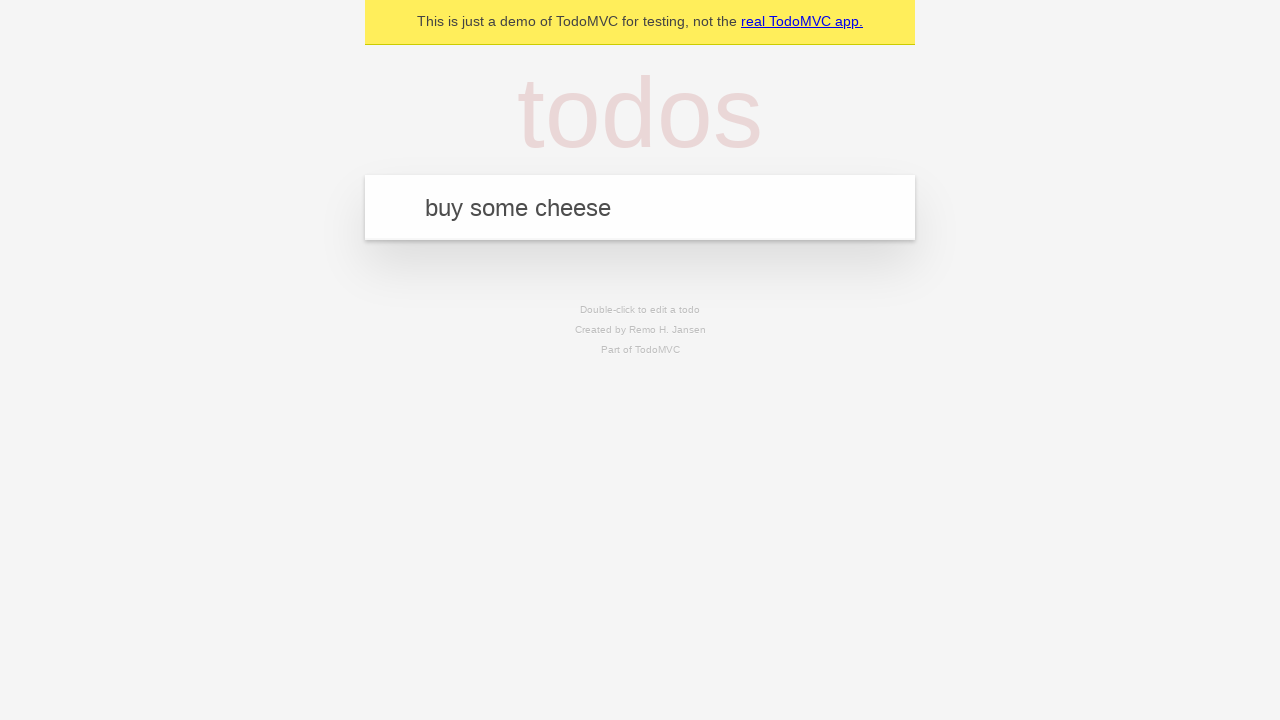

Pressed Enter to add first todo item on internal:attr=[placeholder="What needs to be done?"i]
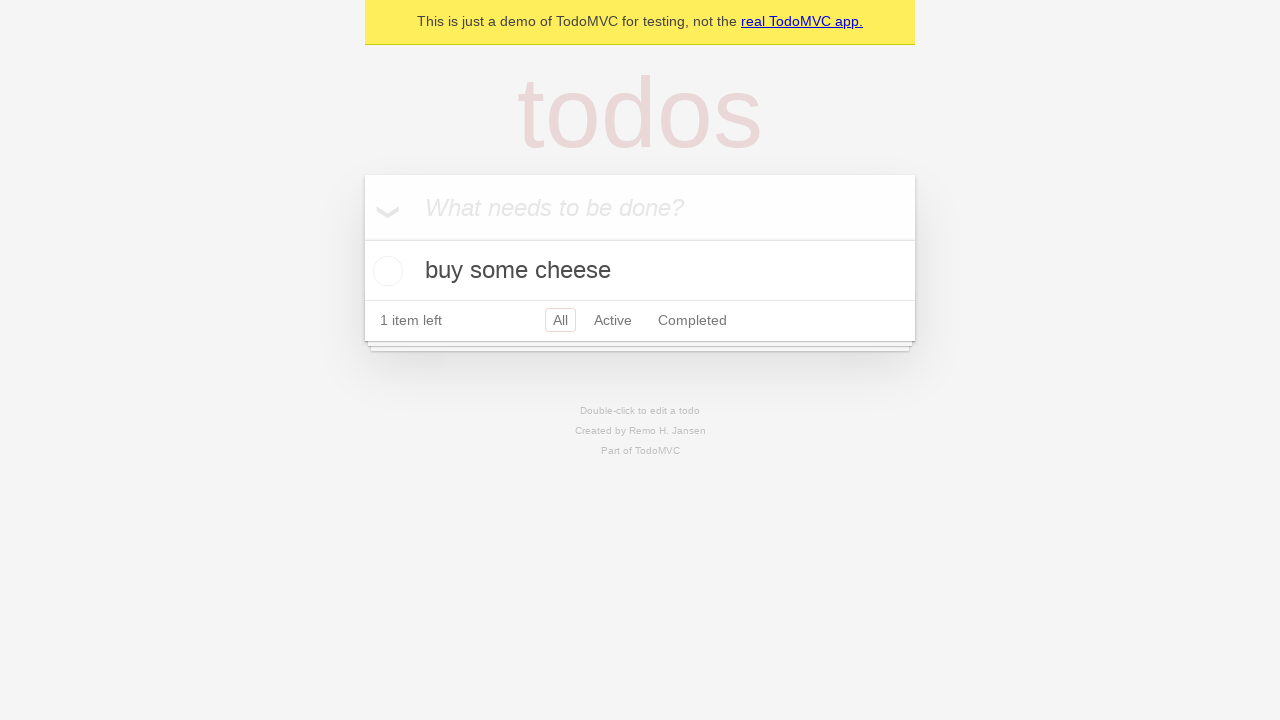

First todo item appeared in the list
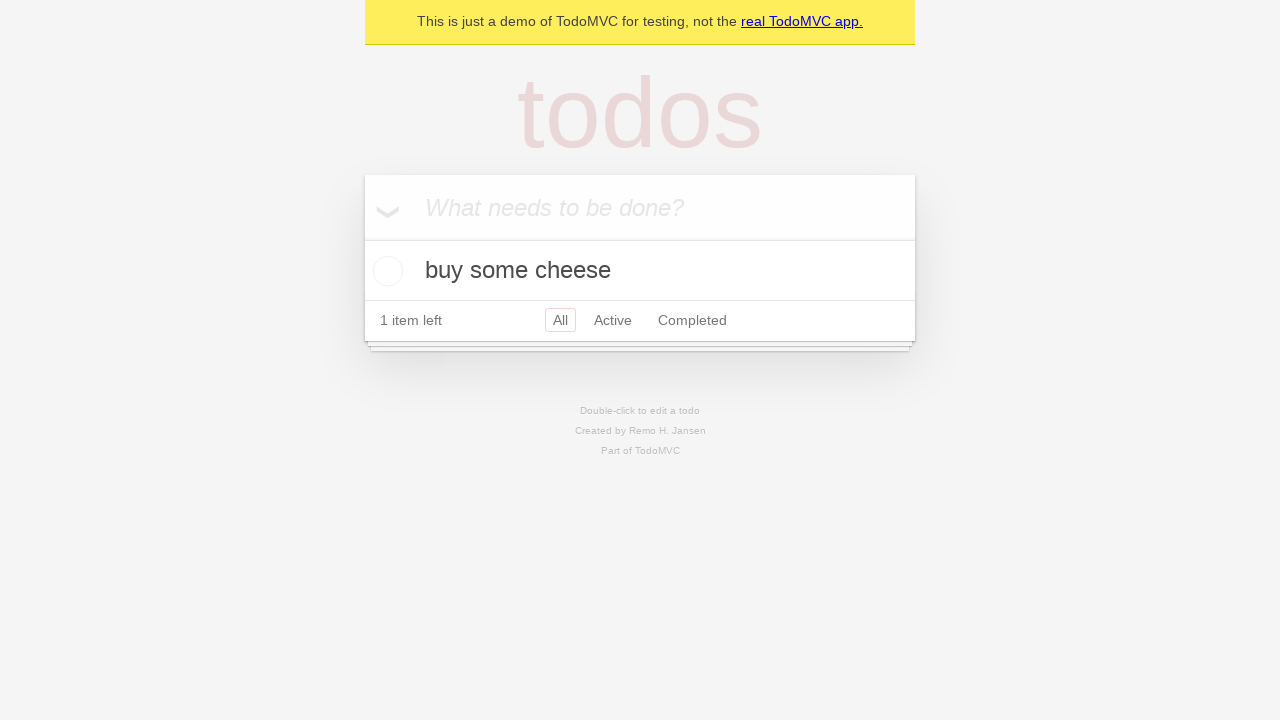

Filled todo input field with 'feed the cat' on internal:attr=[placeholder="What needs to be done?"i]
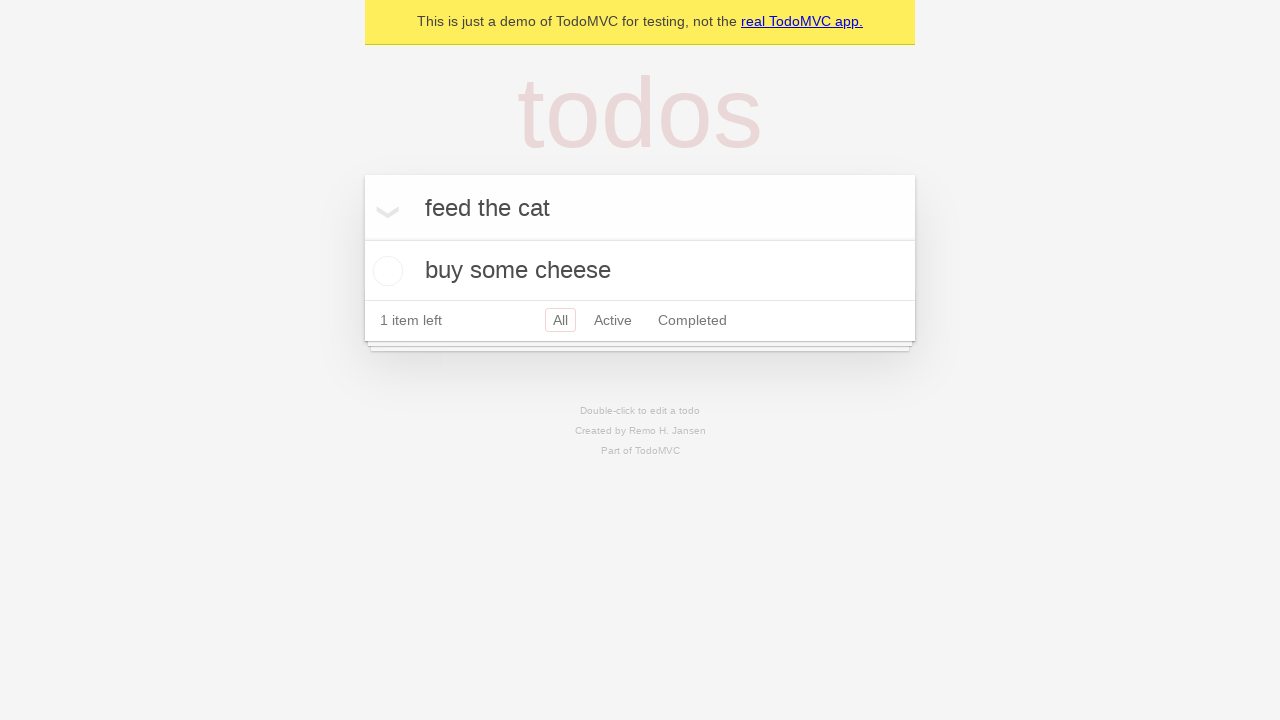

Pressed Enter to add second todo item on internal:attr=[placeholder="What needs to be done?"i]
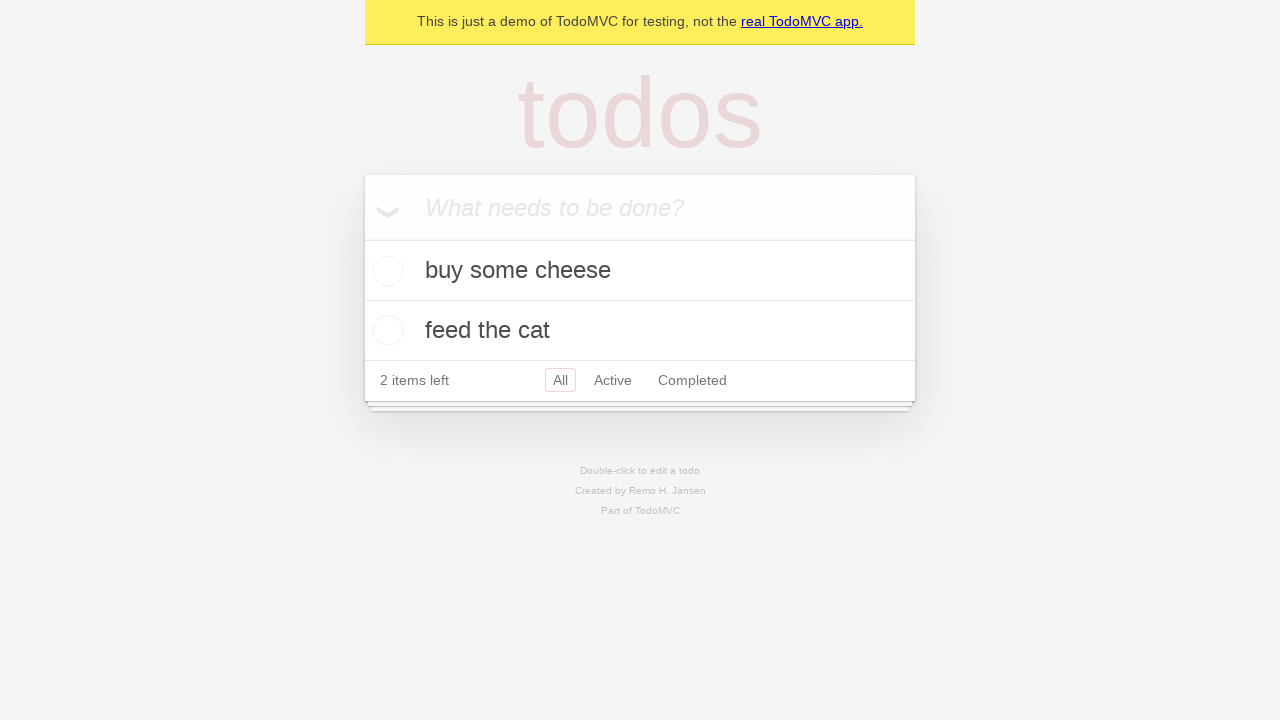

Second todo item appeared in the list, both items are now visible
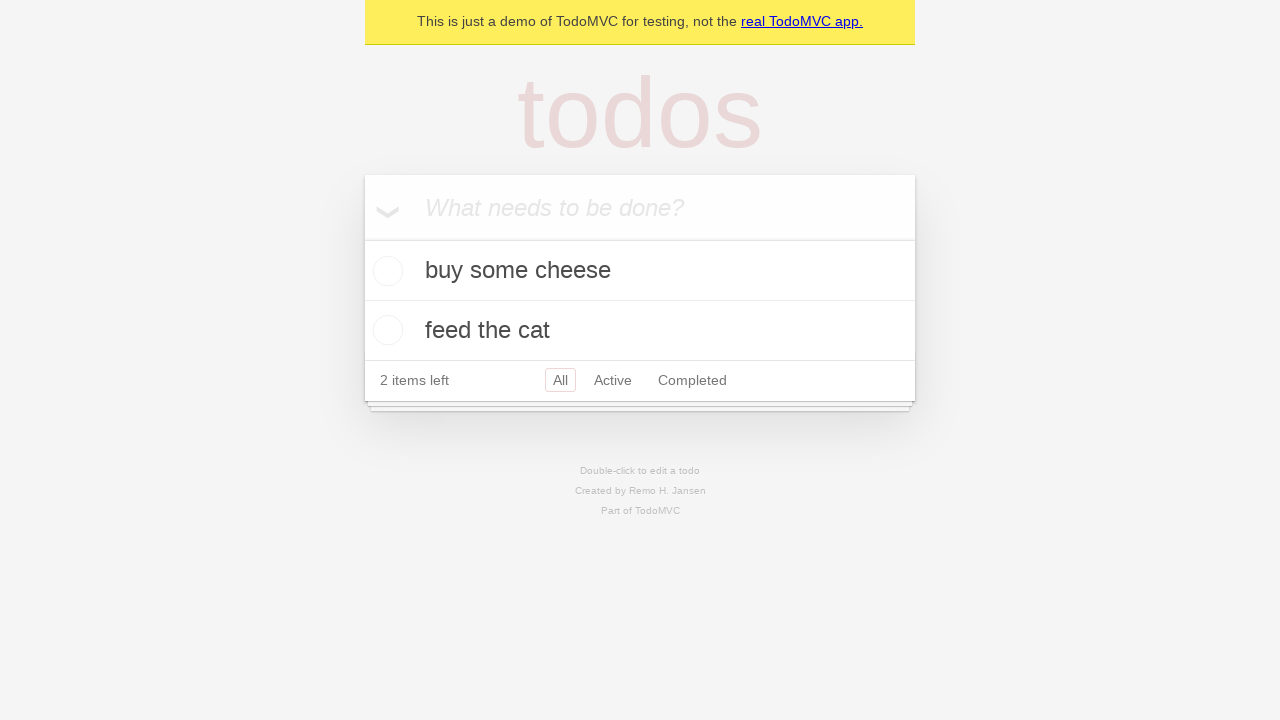

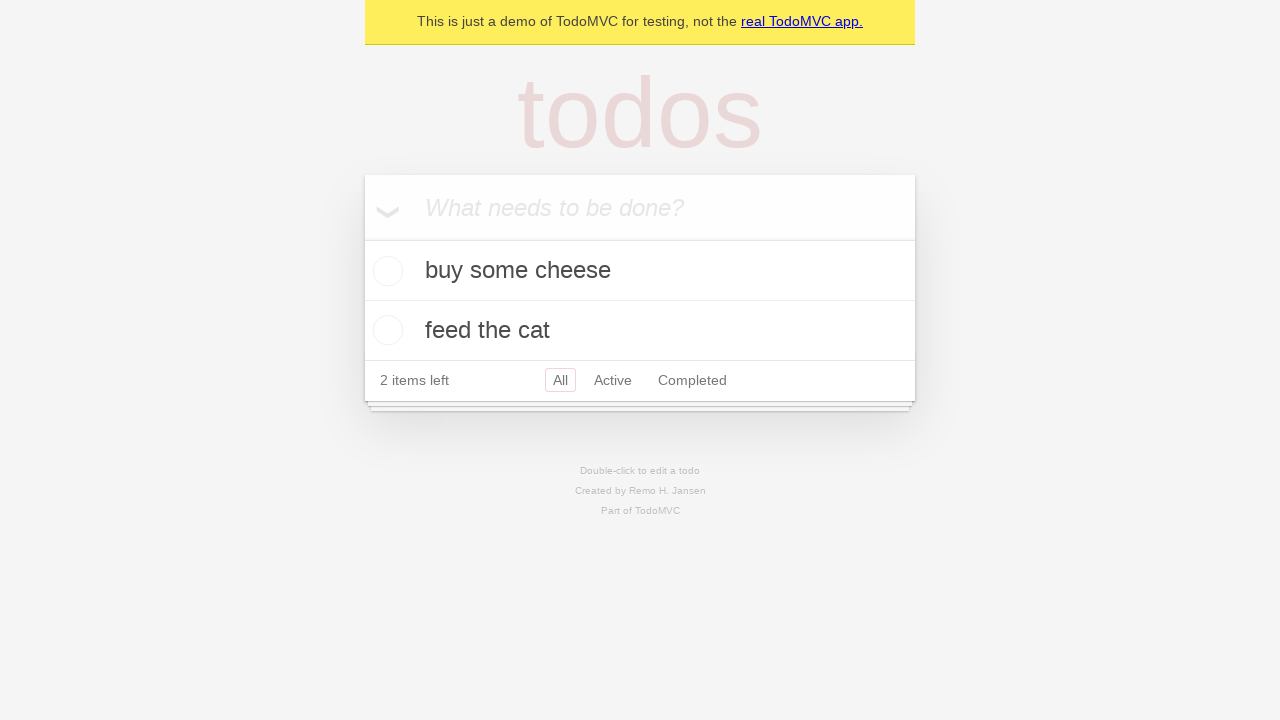